Tests drag and drop functionality on jQuery UI demo page by switching to an iframe and dragging an element to a drop target

Starting URL: http://jqueryui.com/droppable/

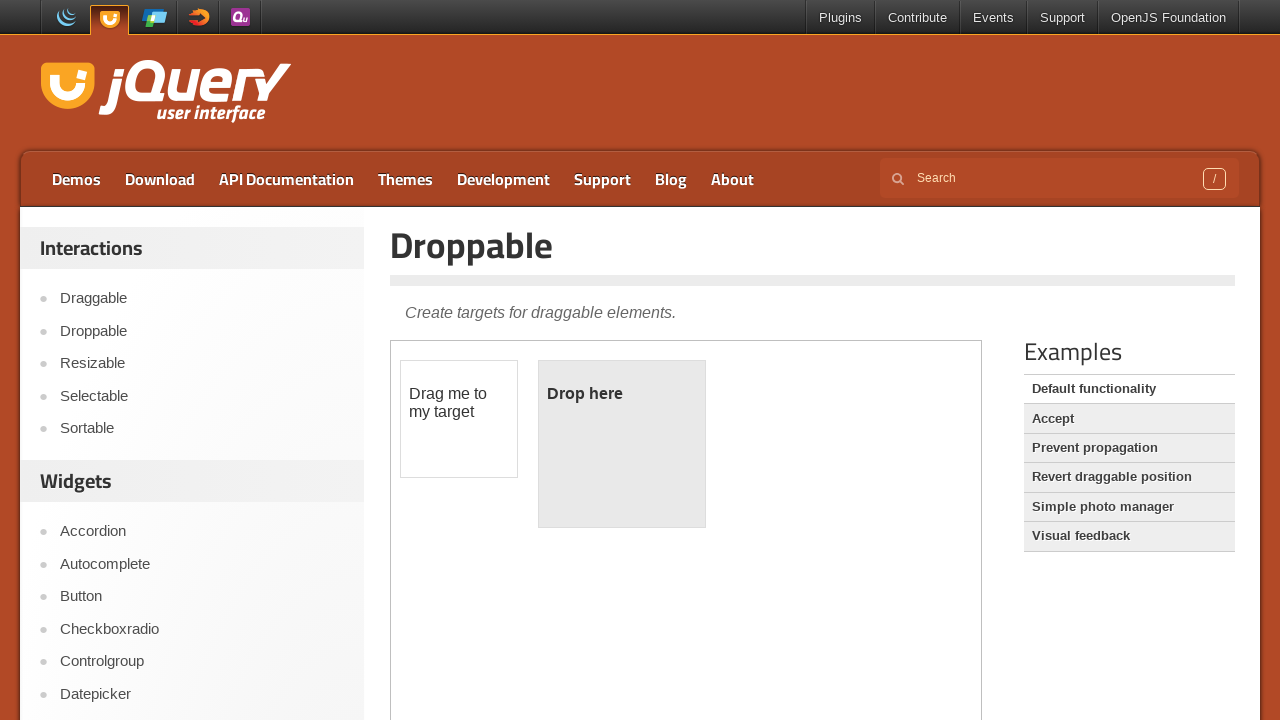

Navigated to jQuery UI droppable demo page
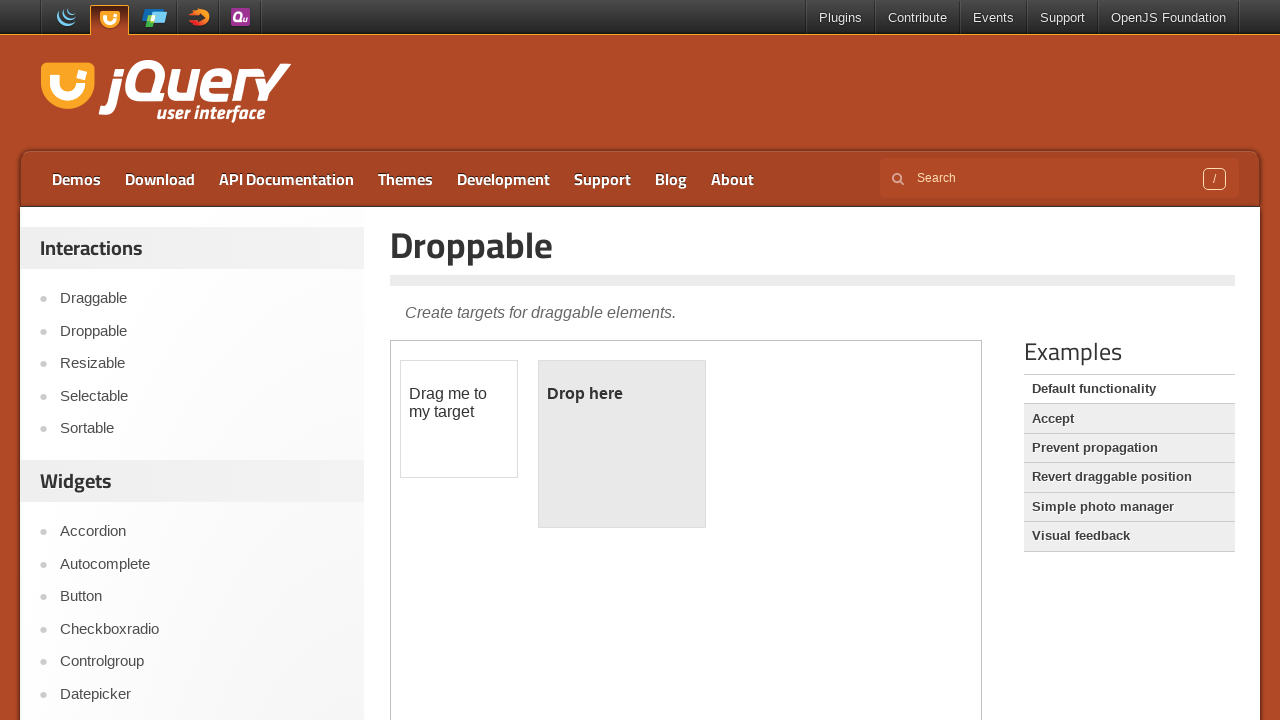

Located demo iframe
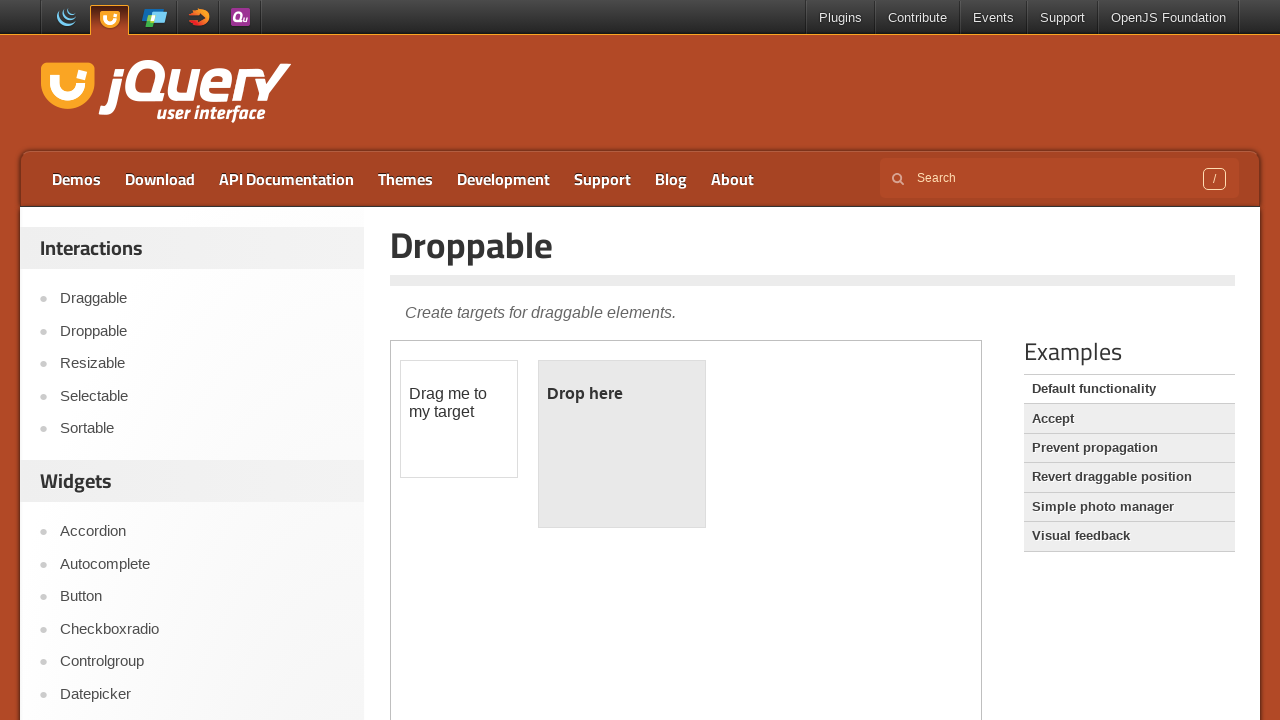

Located draggable element in iframe
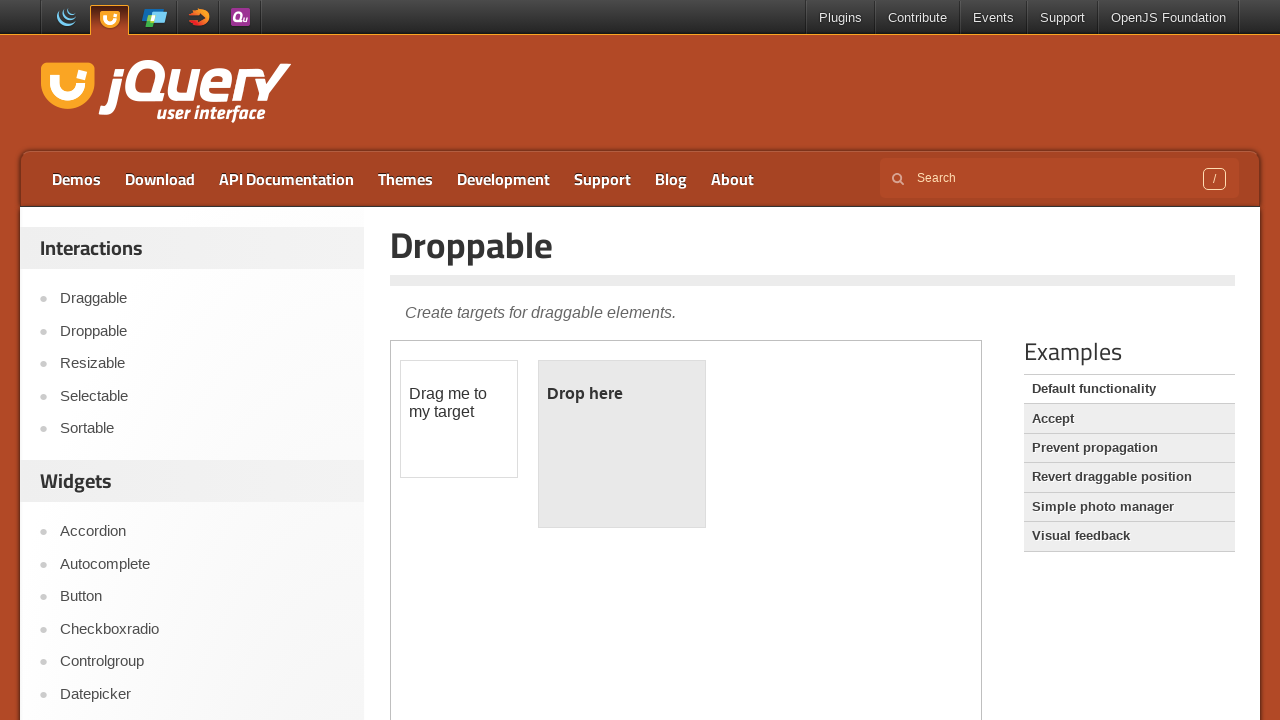

Located droppable target element in iframe
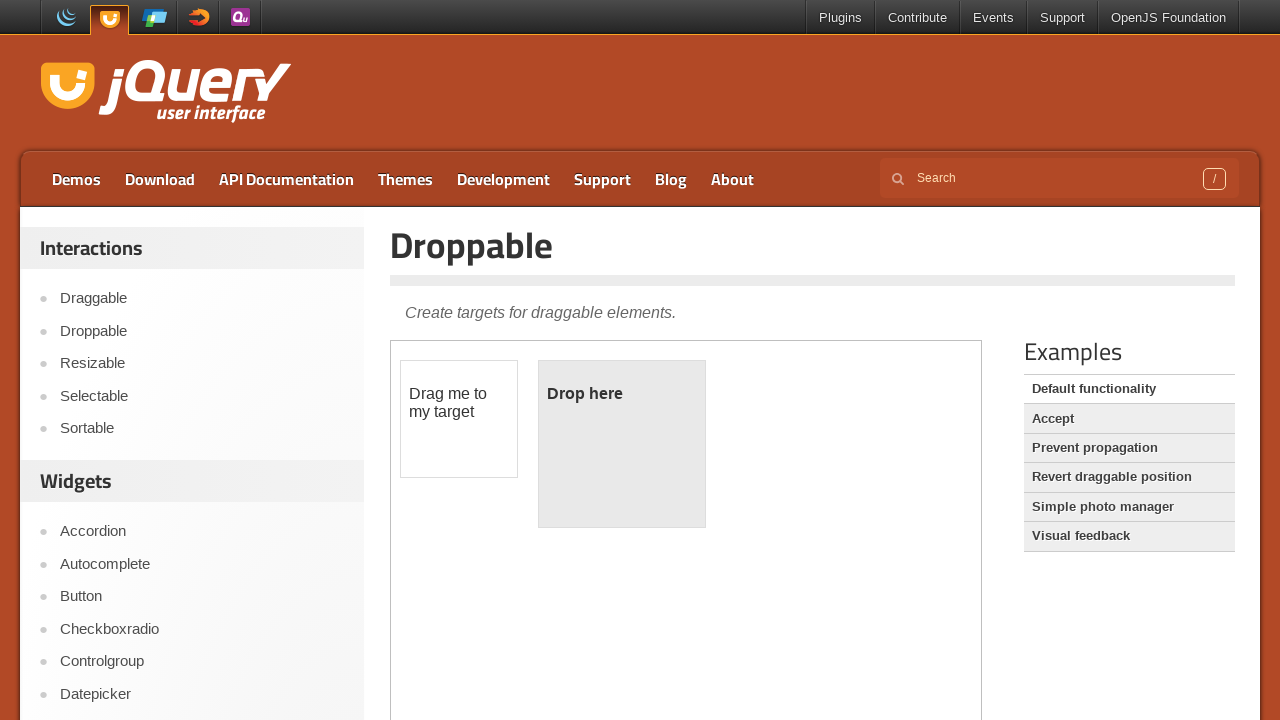

Dragged element to drop target successfully at (622, 444)
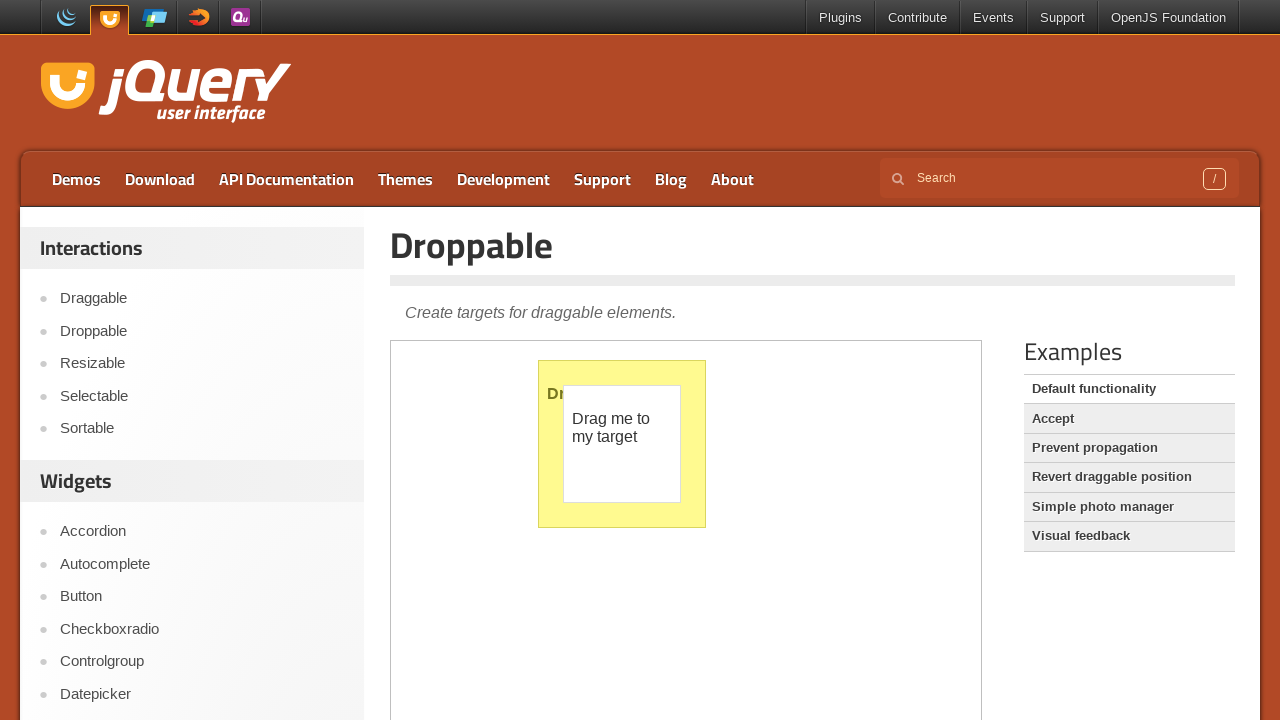

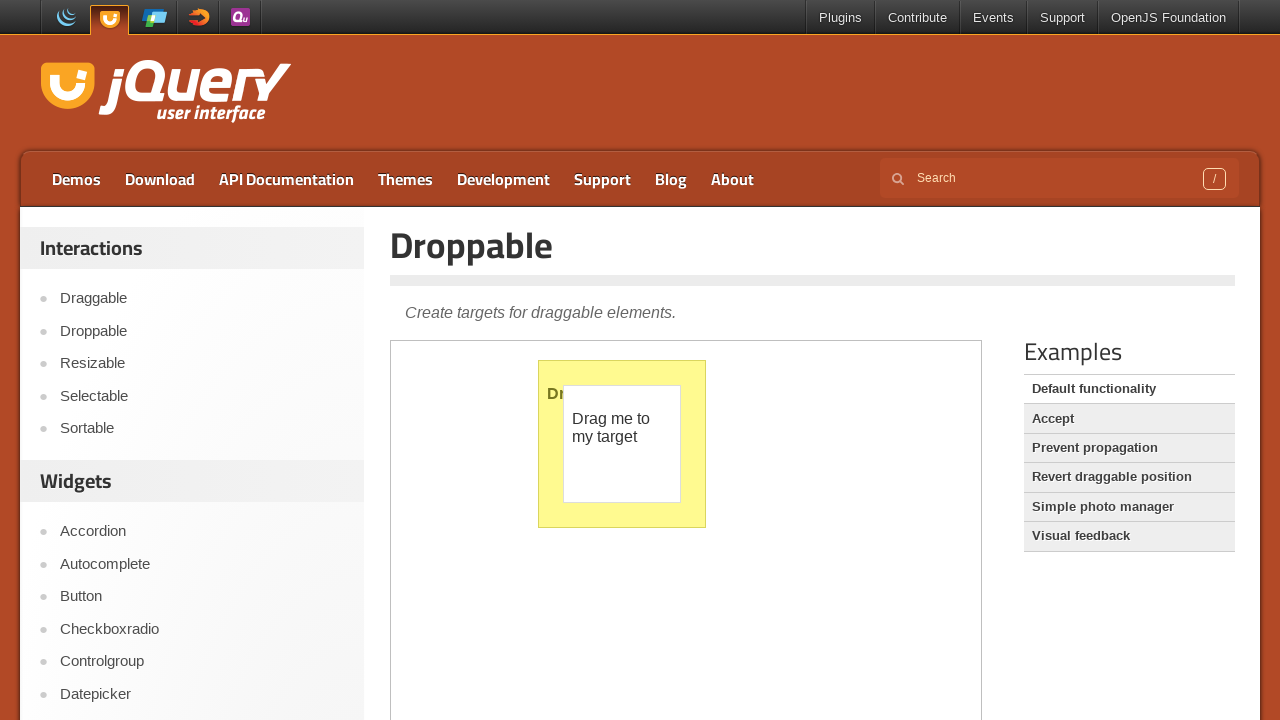